Fills the Email input with a valid email, submits the form, and verifies the output displays the email

Starting URL: https://demoqa.com/elements

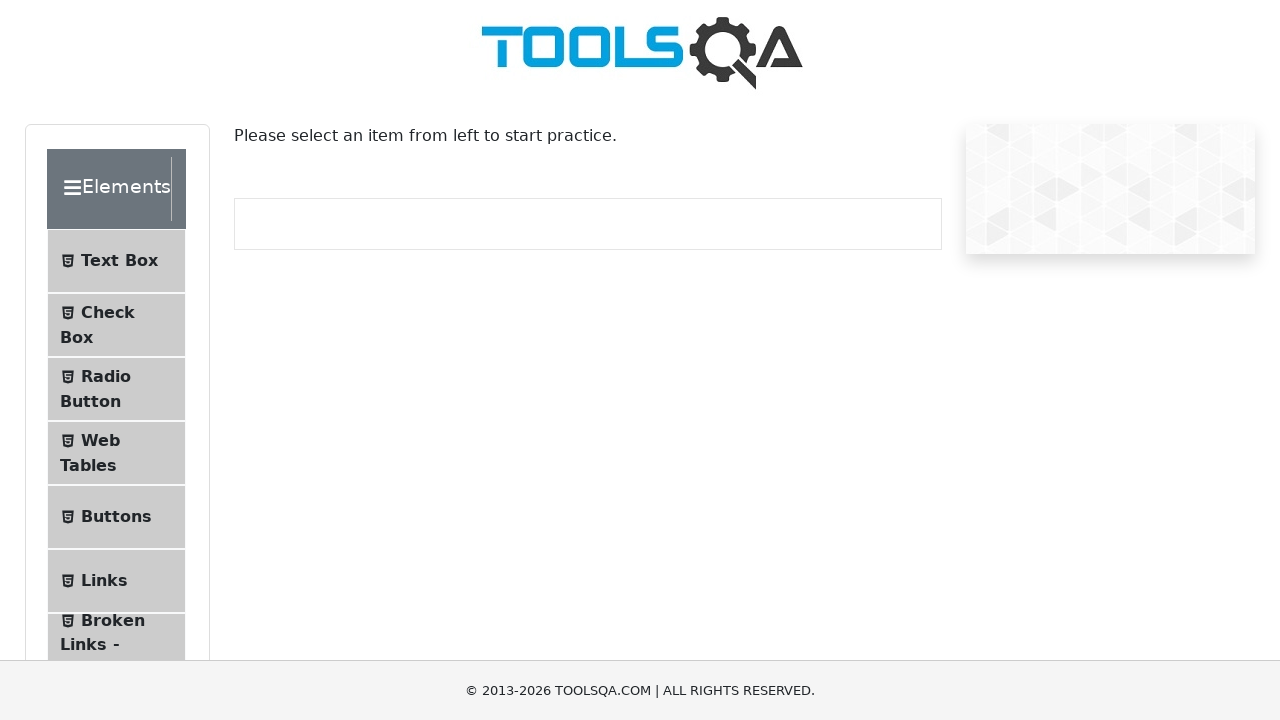

Clicked the Text Box button in menu at (119, 261) on internal:text="Text Box"i
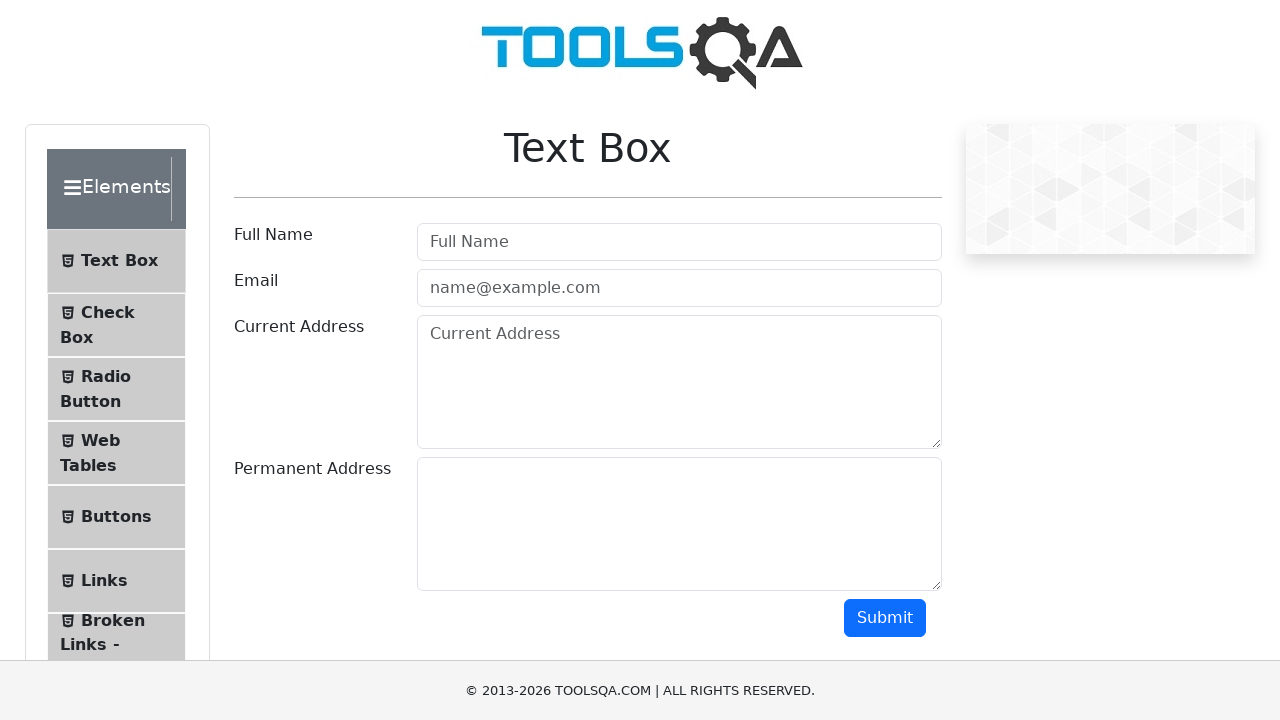

Text Box page loaded successfully
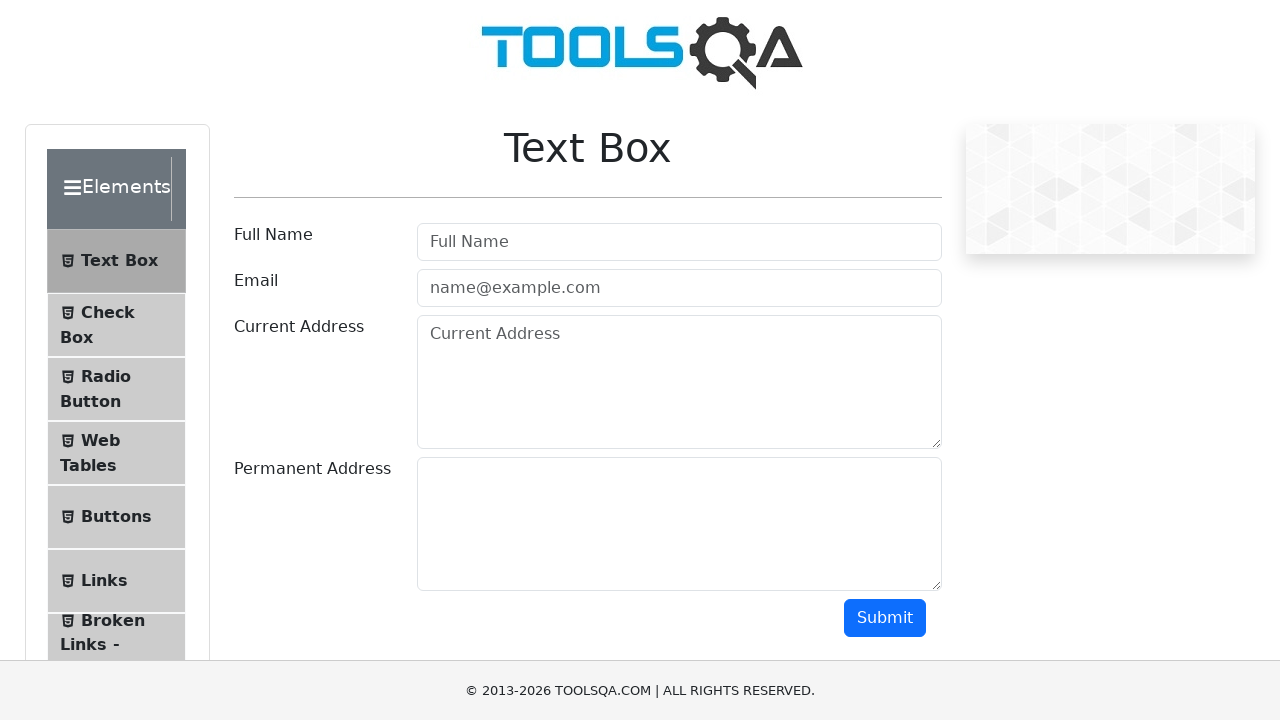

Filled Email input field with 'test@test.com' on internal:attr=[placeholder="name@example.com"i]
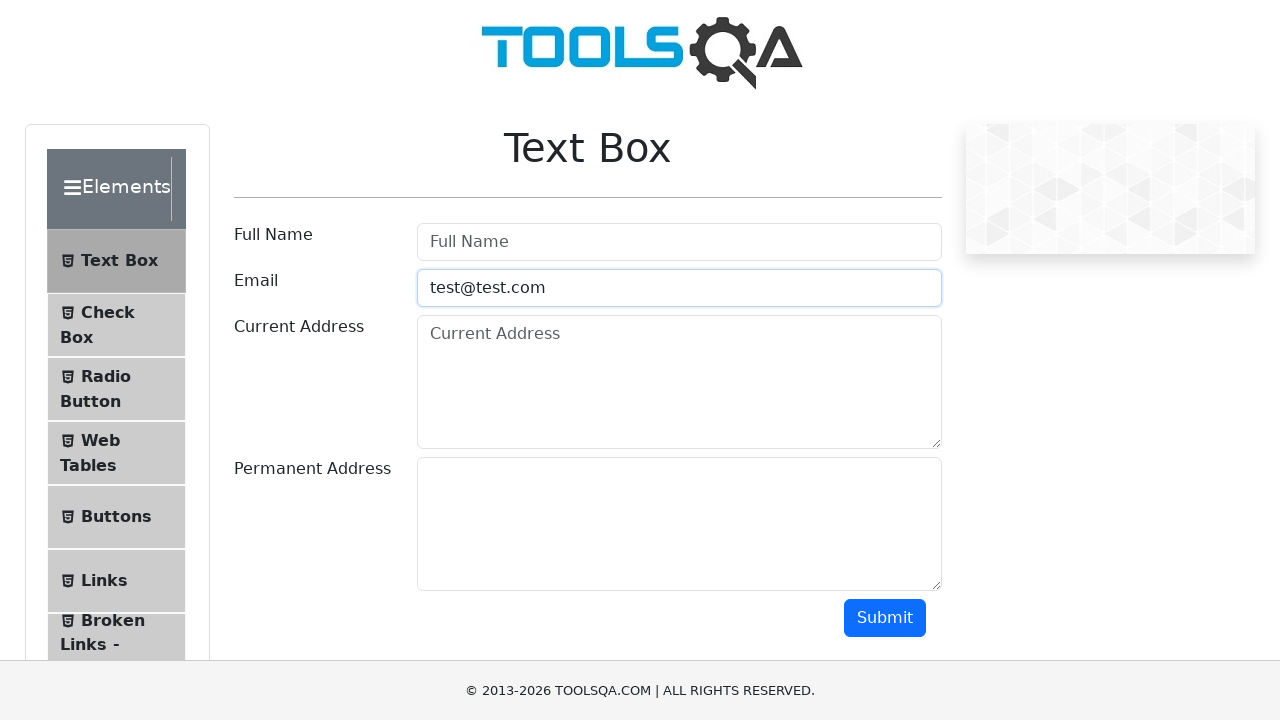

Clicked Submit button to submit the form at (885, 618) on internal:role=button[name="Submit"i]
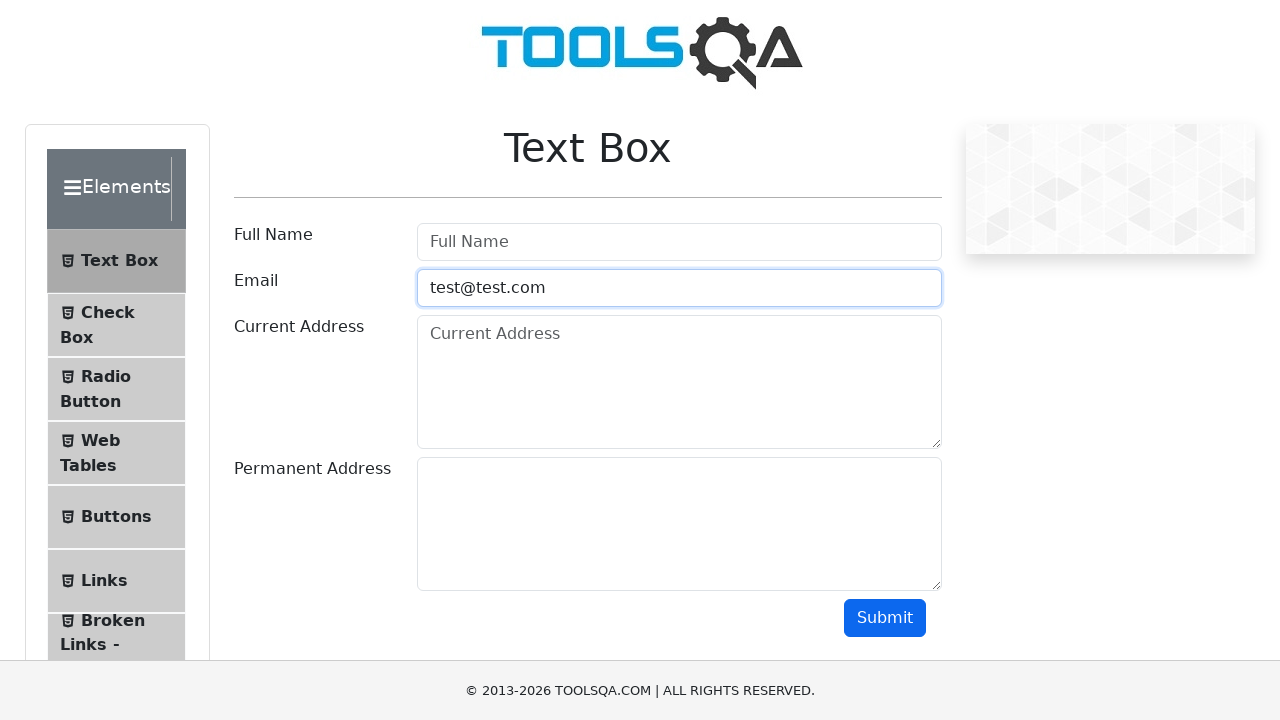

Verified output displays 'Email:test@test.com'
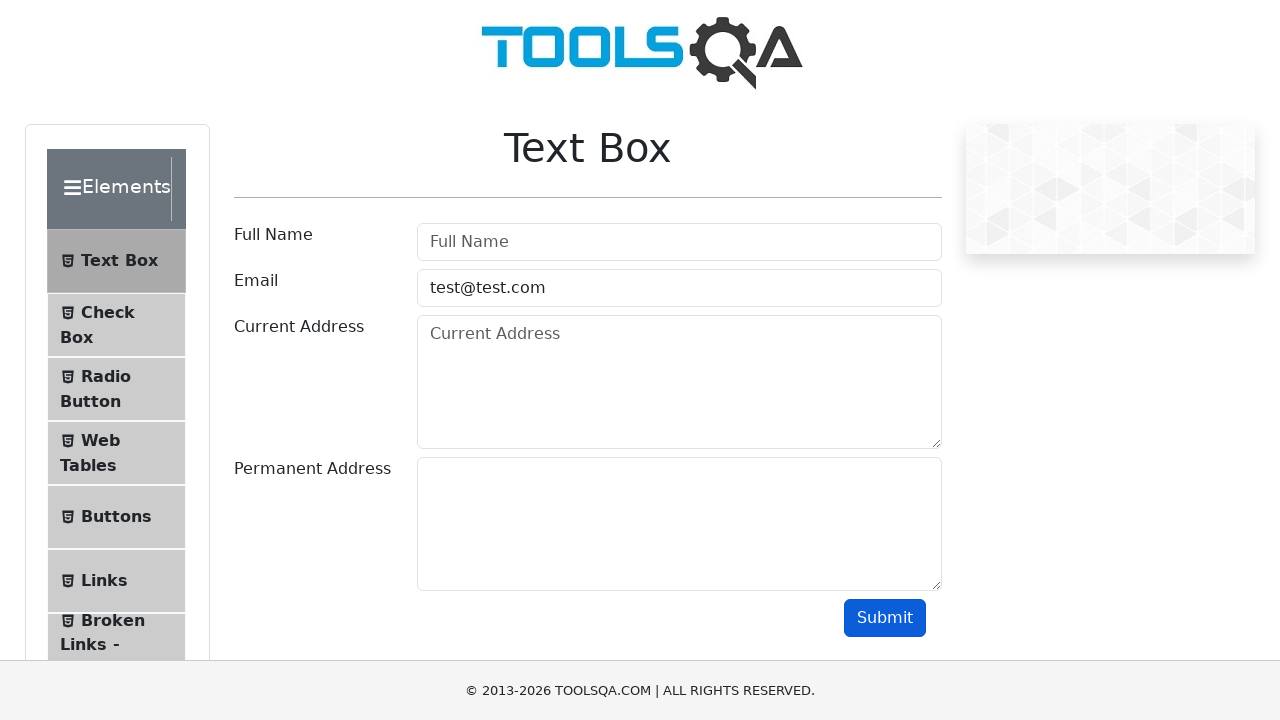

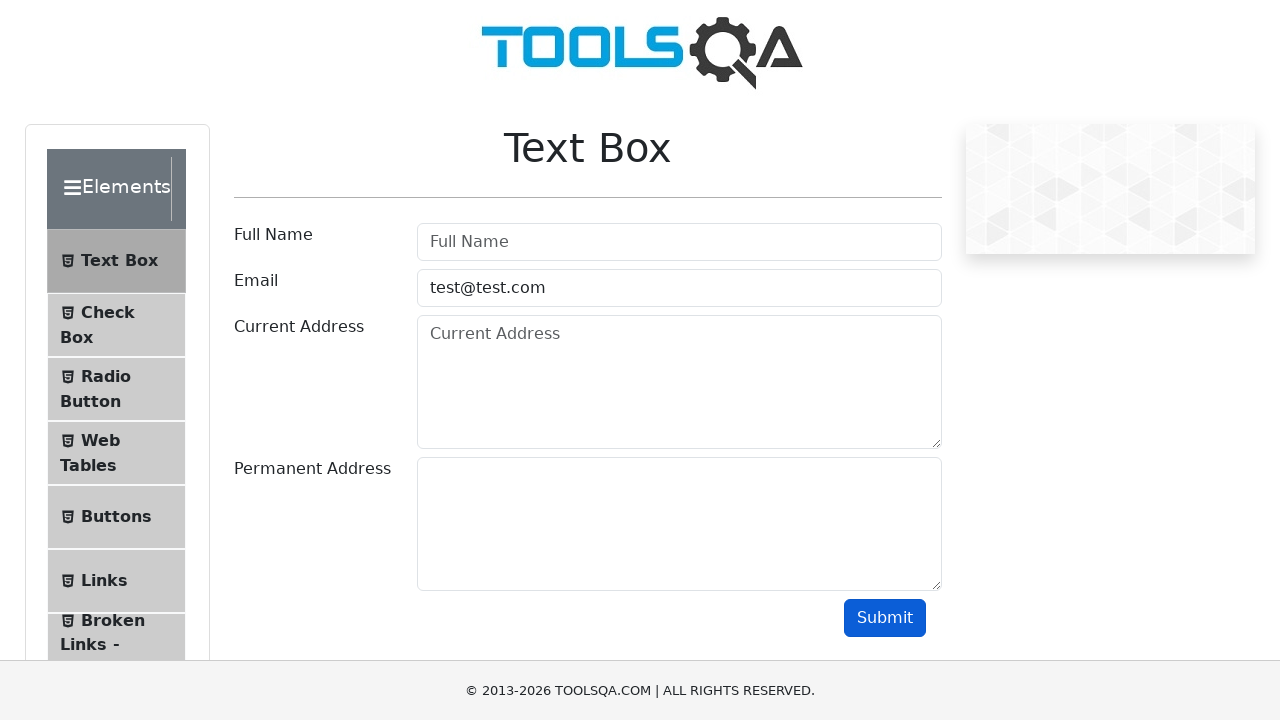